Tests clicking a button with dynamic class attributes on the UI Testing Playground site by sending RETURN key to the primary button multiple times.

Starting URL: http://uitestingplayground.com/classattr

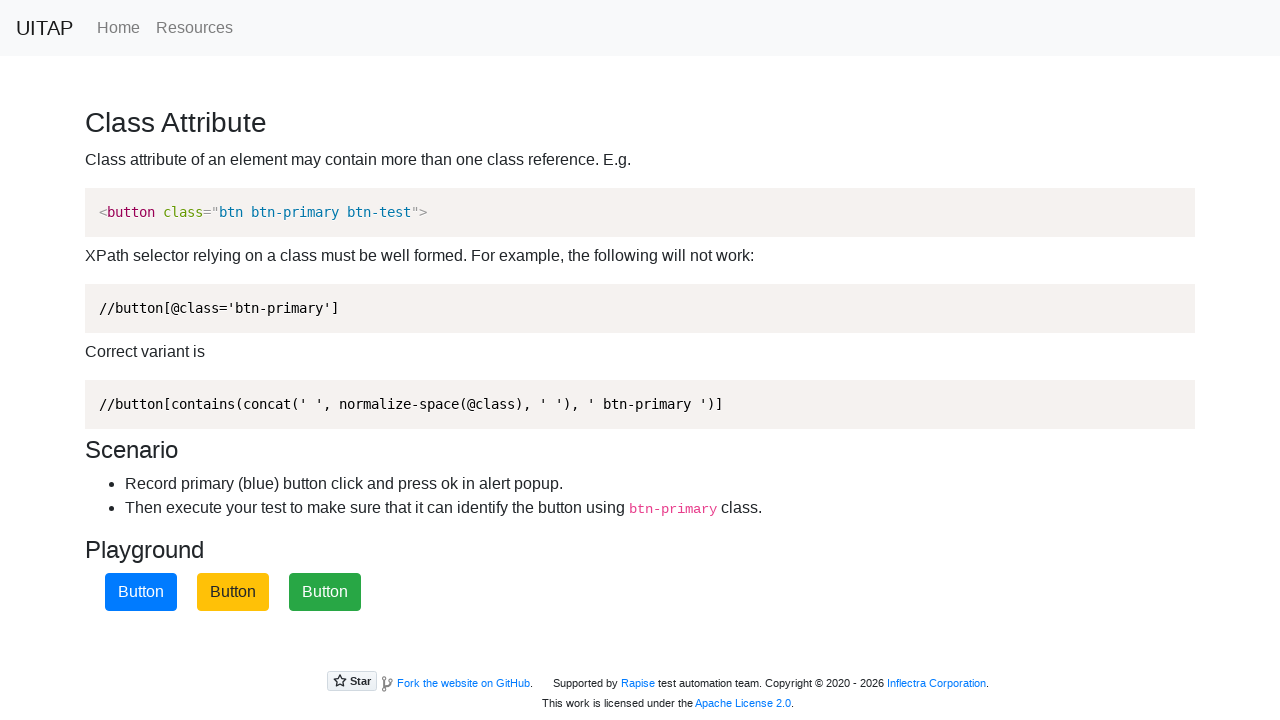

Pressed RETURN key on primary button (iteration 1) on .btn-primary
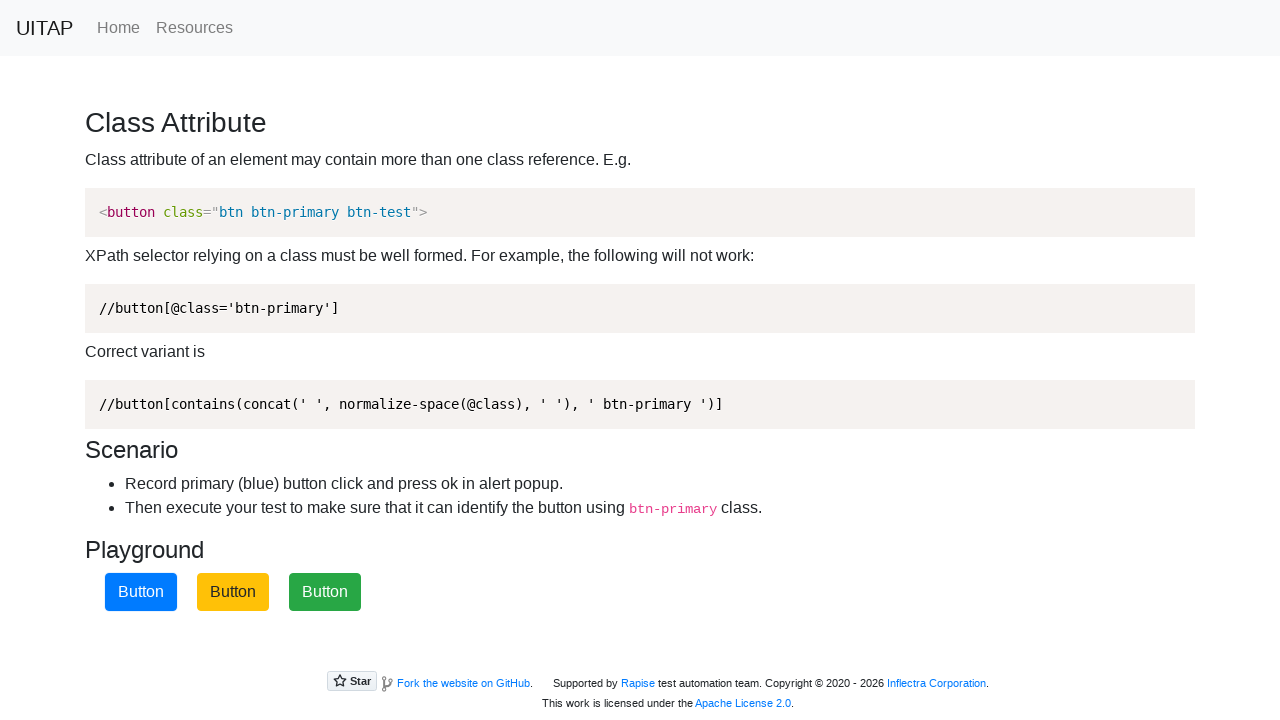

Alert dialog handler registered
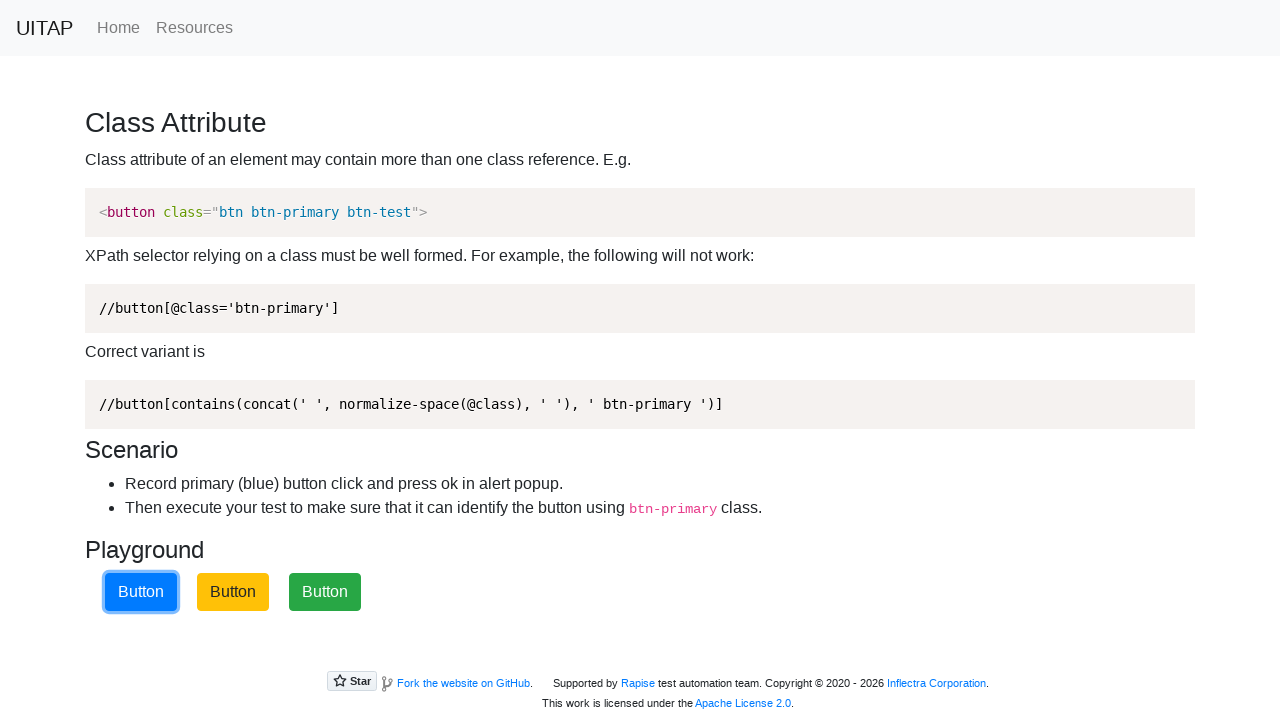

Waited 500ms before next iteration
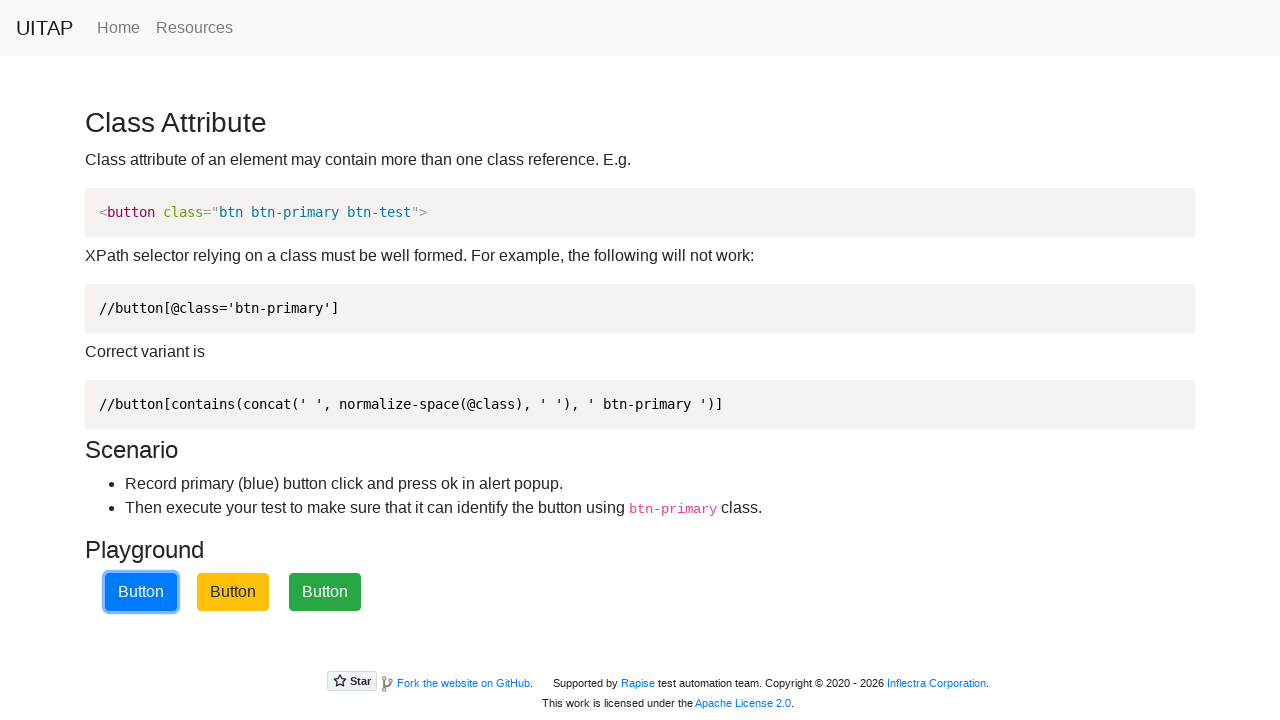

Pressed RETURN key on primary button (iteration 2) on .btn-primary
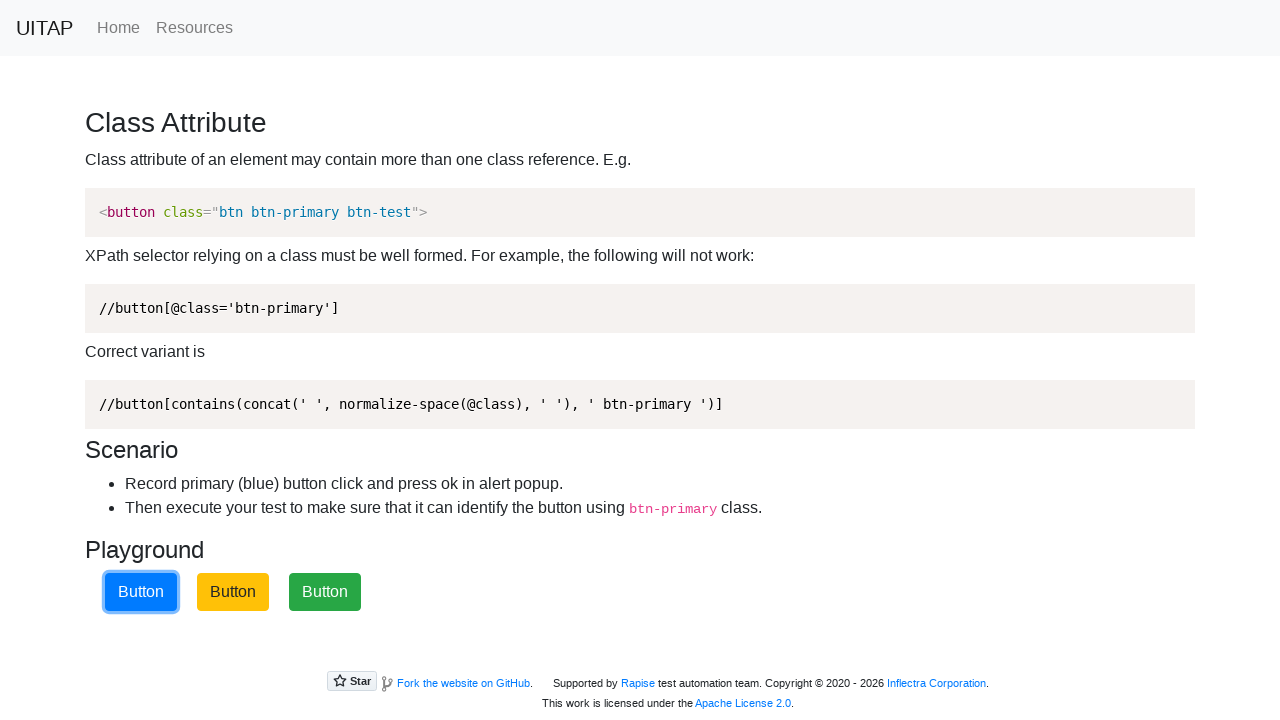

Alert dialog handler registered
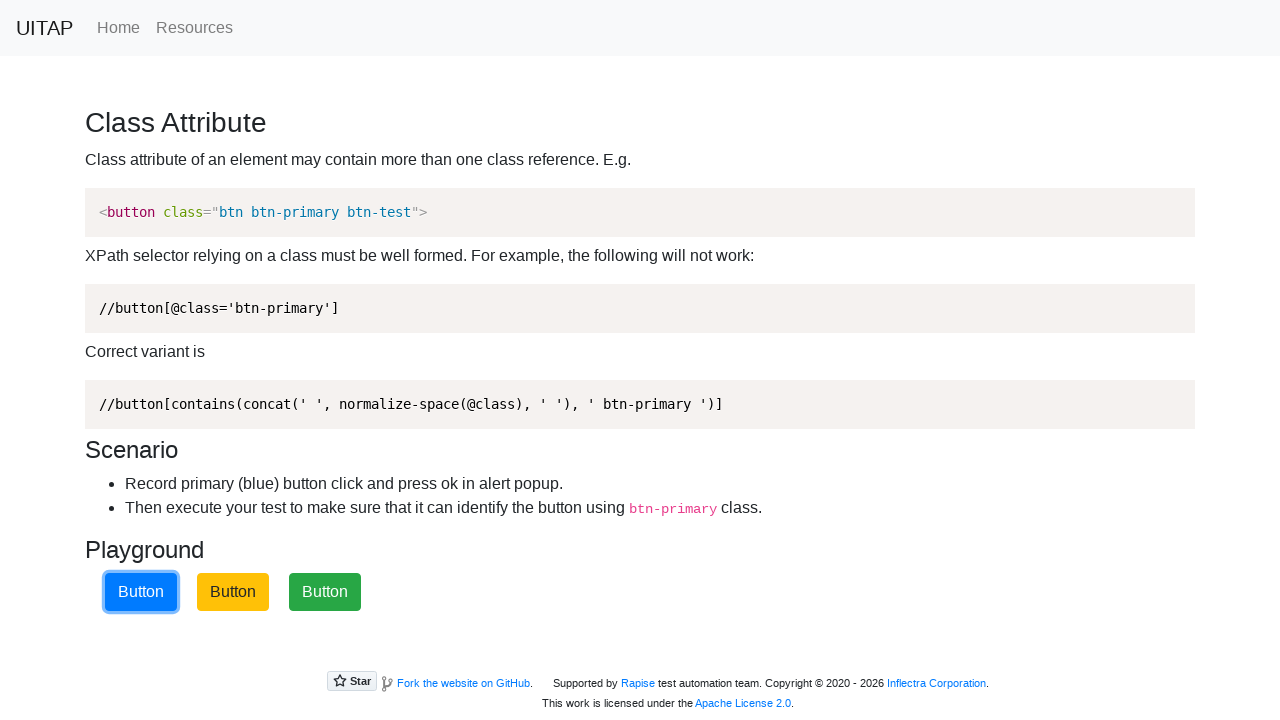

Waited 500ms before next iteration
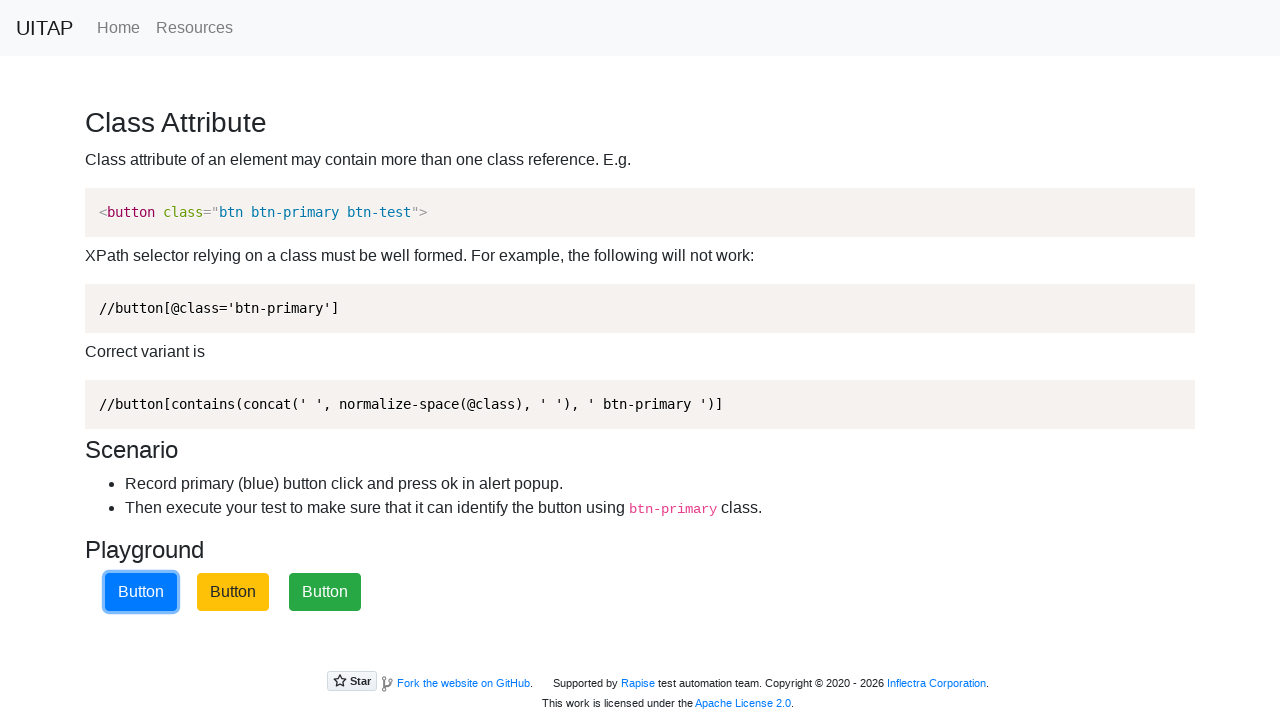

Pressed RETURN key on primary button (iteration 3) on .btn-primary
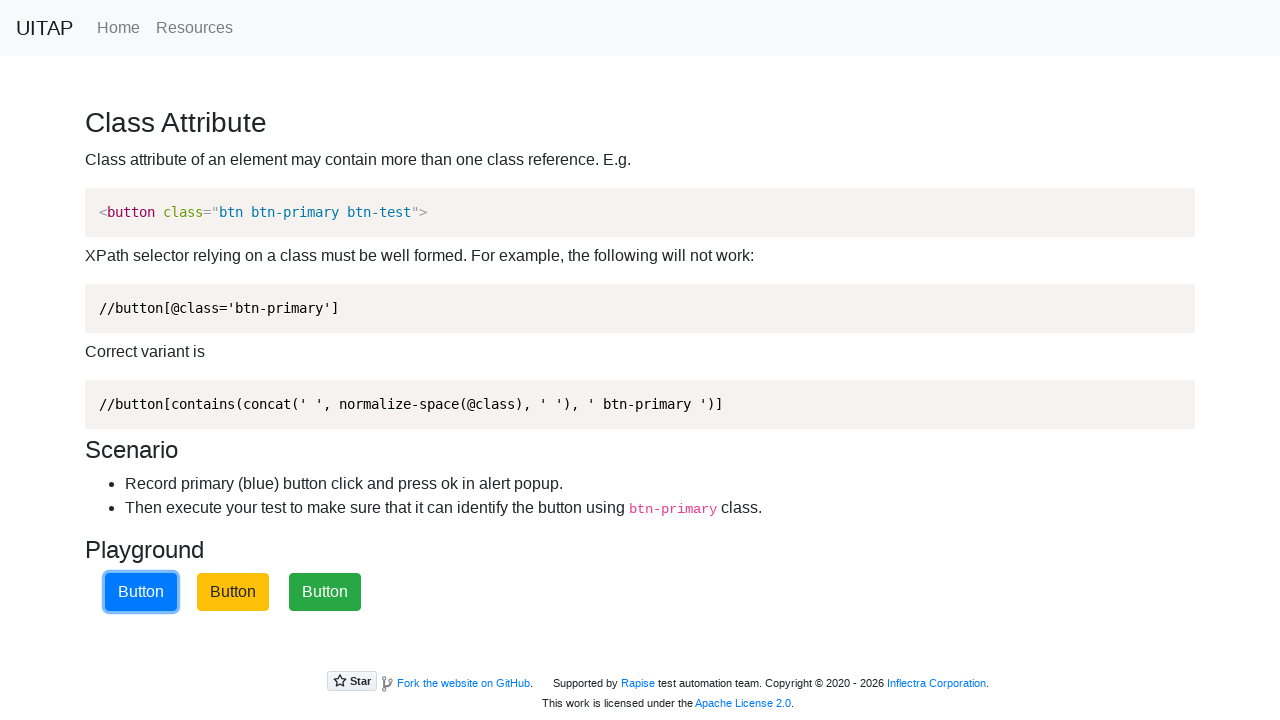

Alert dialog handler registered
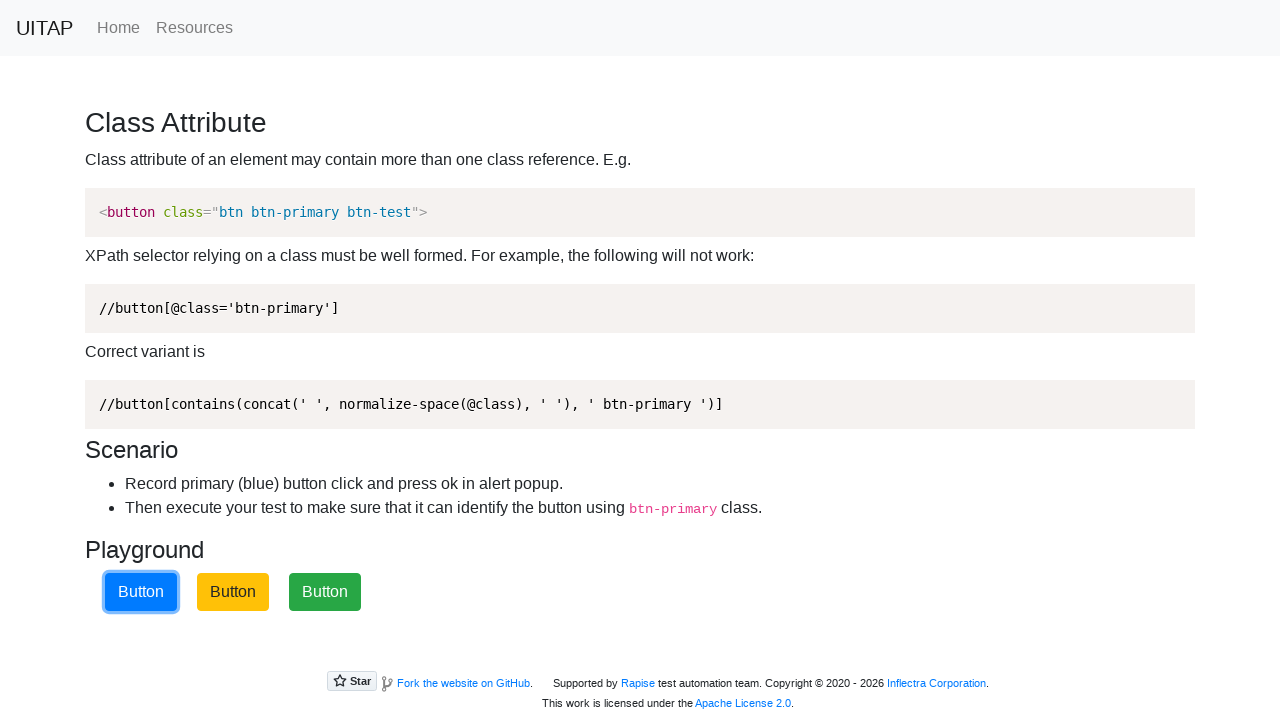

Waited 500ms before next iteration
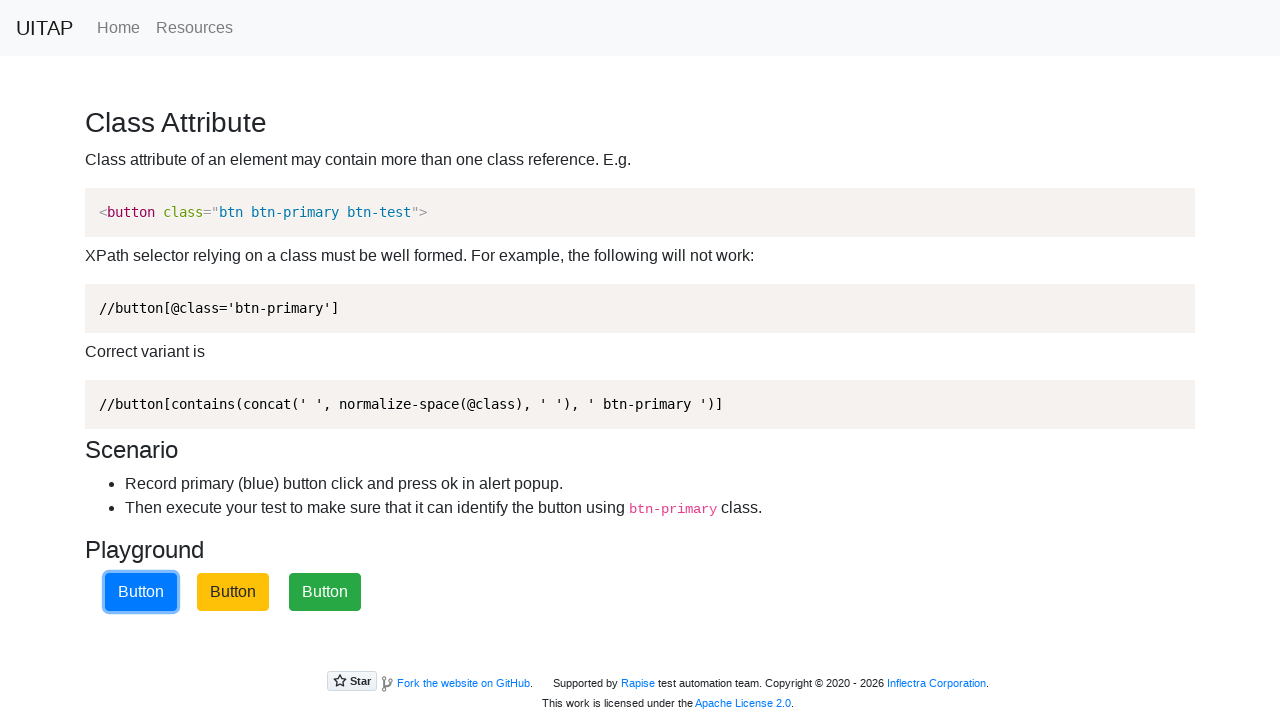

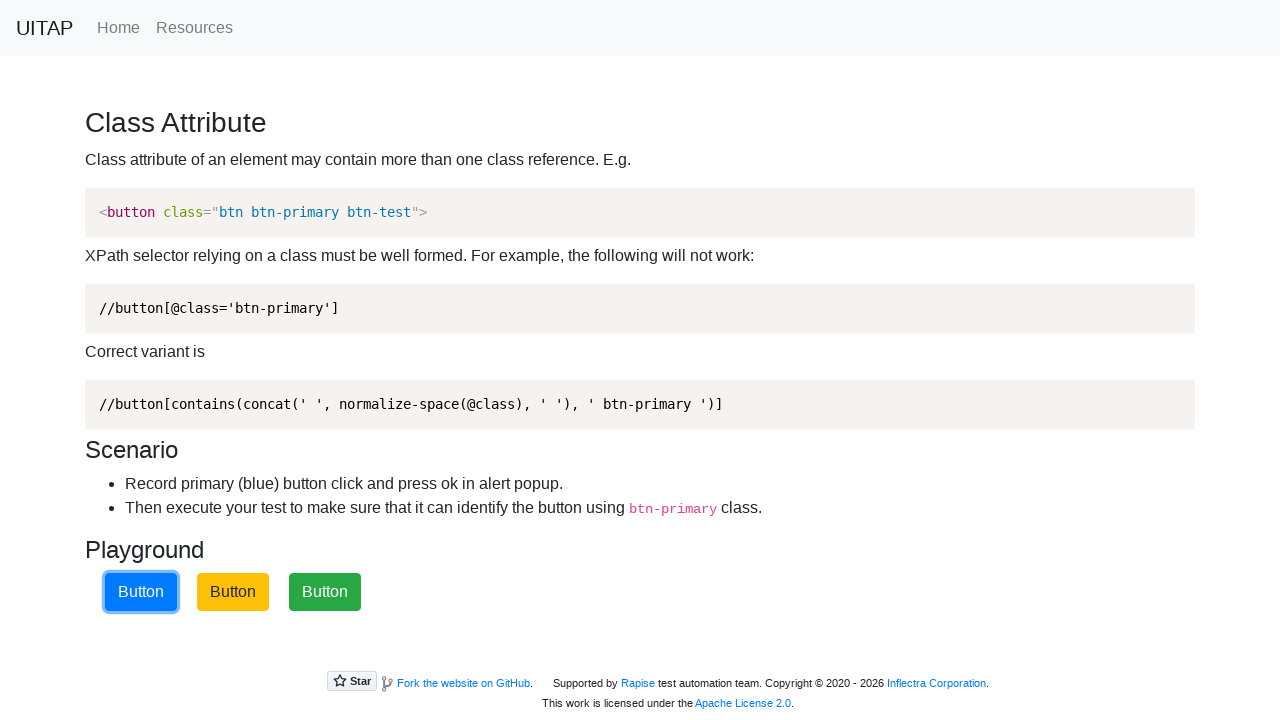